Navigates to the Selenide GitHub repository, accesses the Wiki tab, searches for "SoftAssertions", opens the SoftAssertions wiki page, and verifies that specific code example text is present on the page.

Starting URL: https://github.com/selenide/selenide

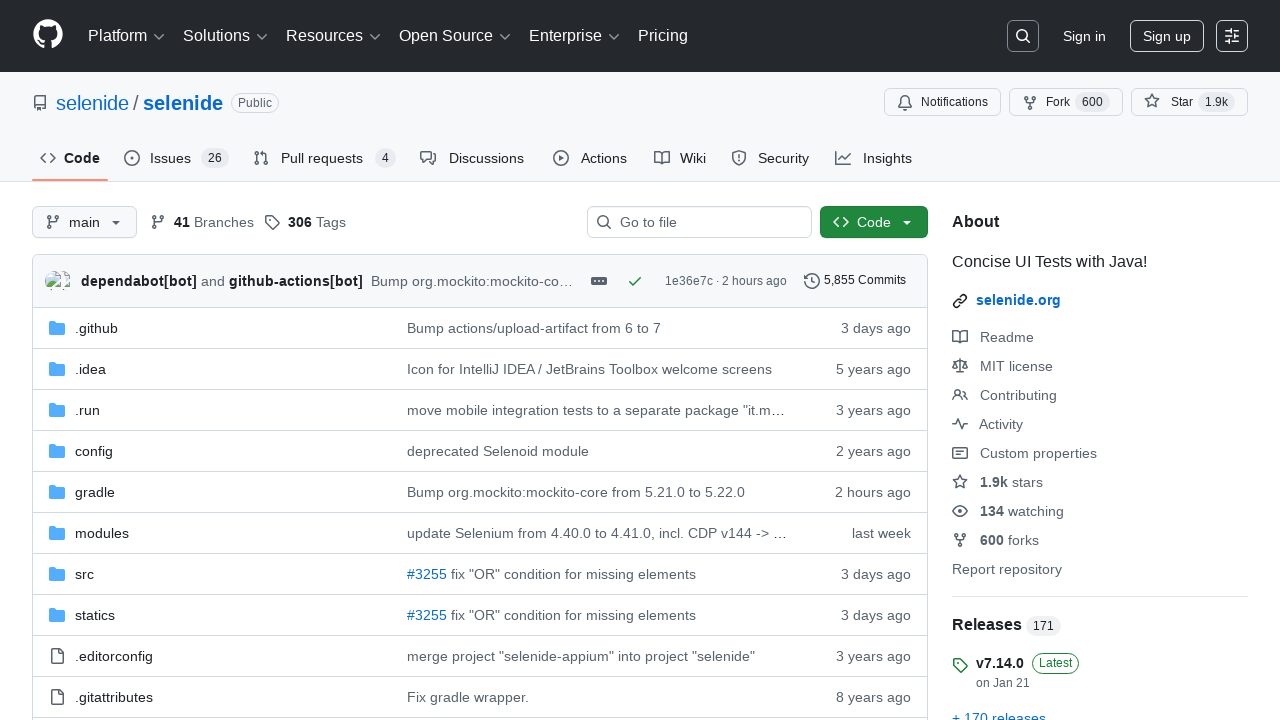

Clicked on Wiki tab at (680, 158) on #wiki-tab
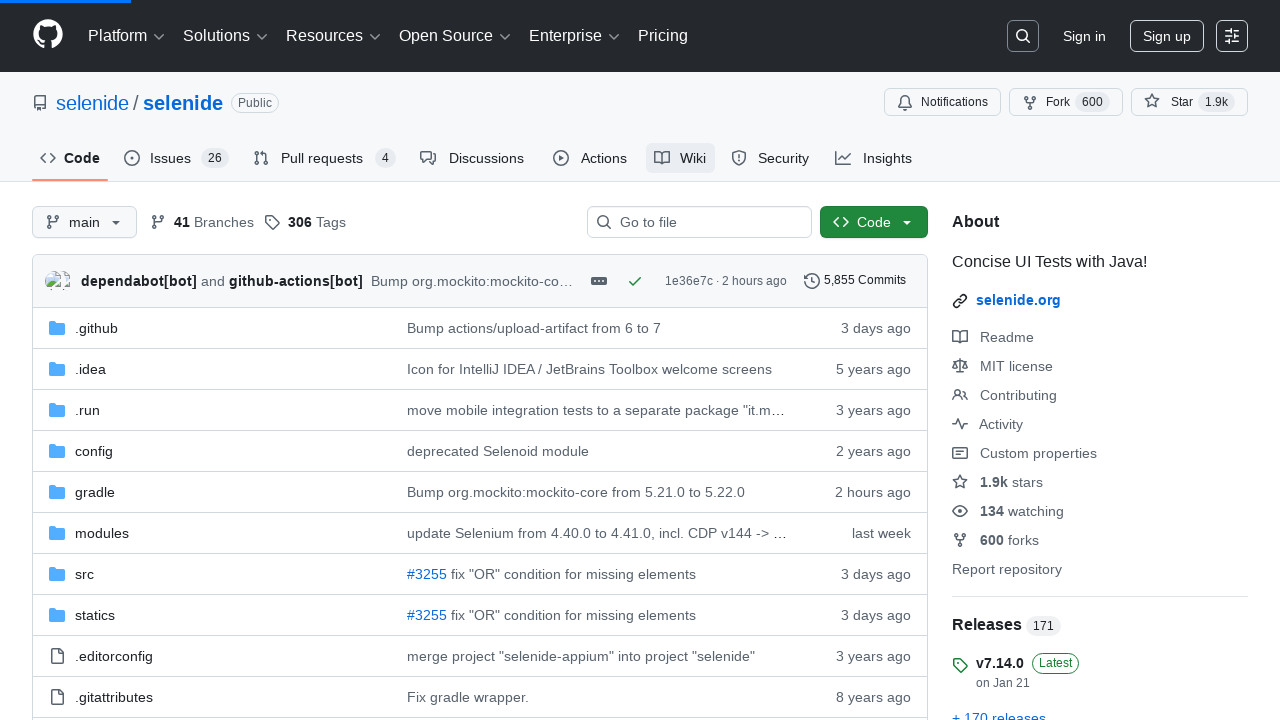

Filled wiki search filter with 'SoftAssertions' on #wiki-pages-filter
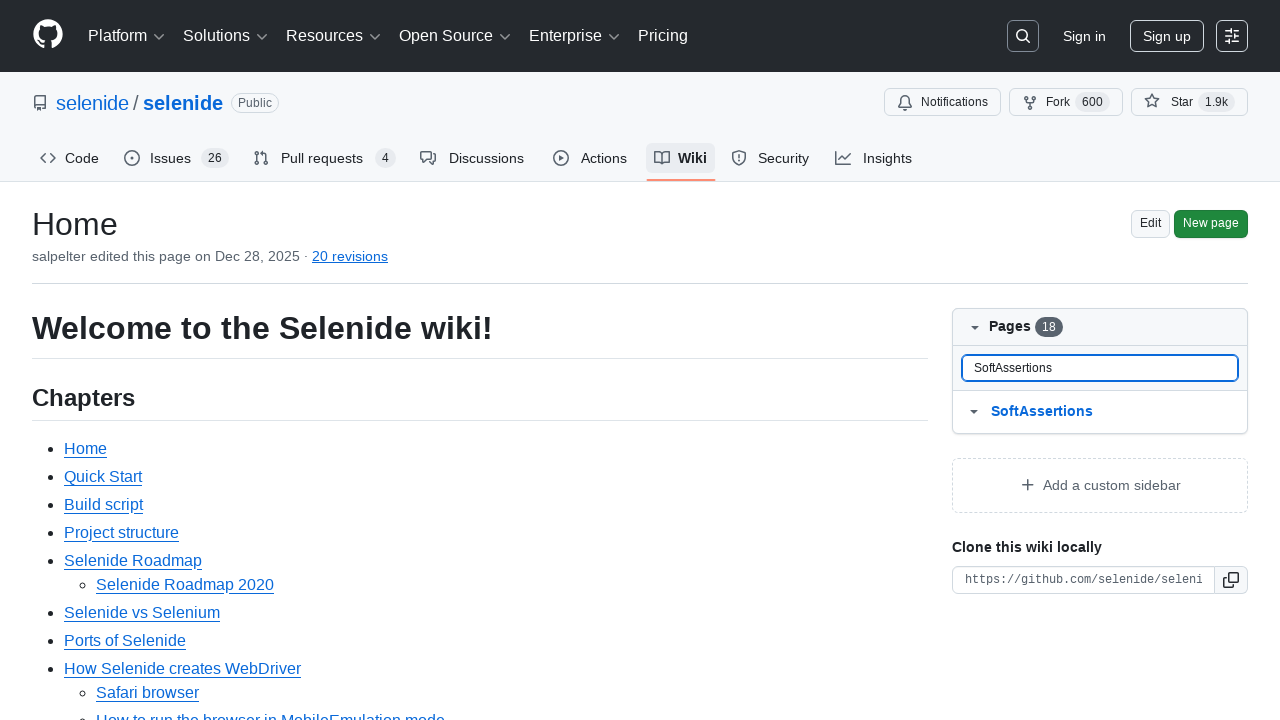

Wiki pages box loaded with SoftAssertions search result
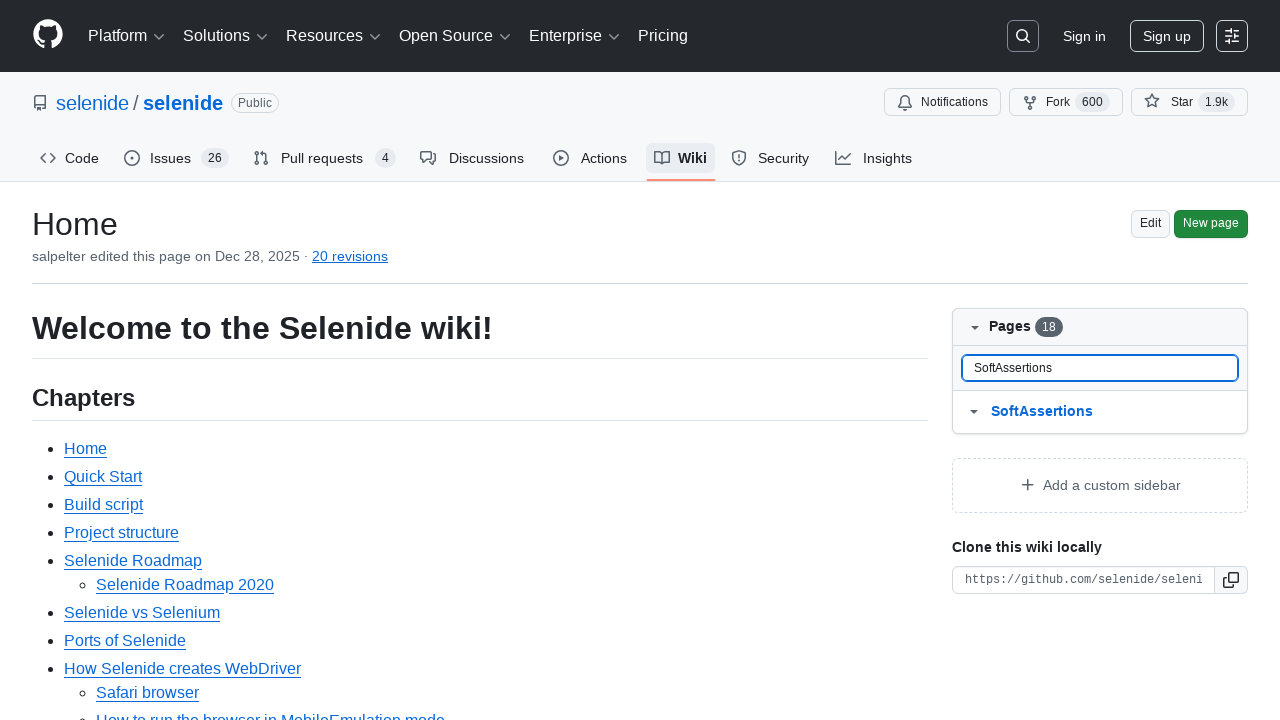

Clicked on SoftAssertions wiki page link at (1115, 412) on #wiki-pages-box a >> internal:has-text="SoftAssertions"i
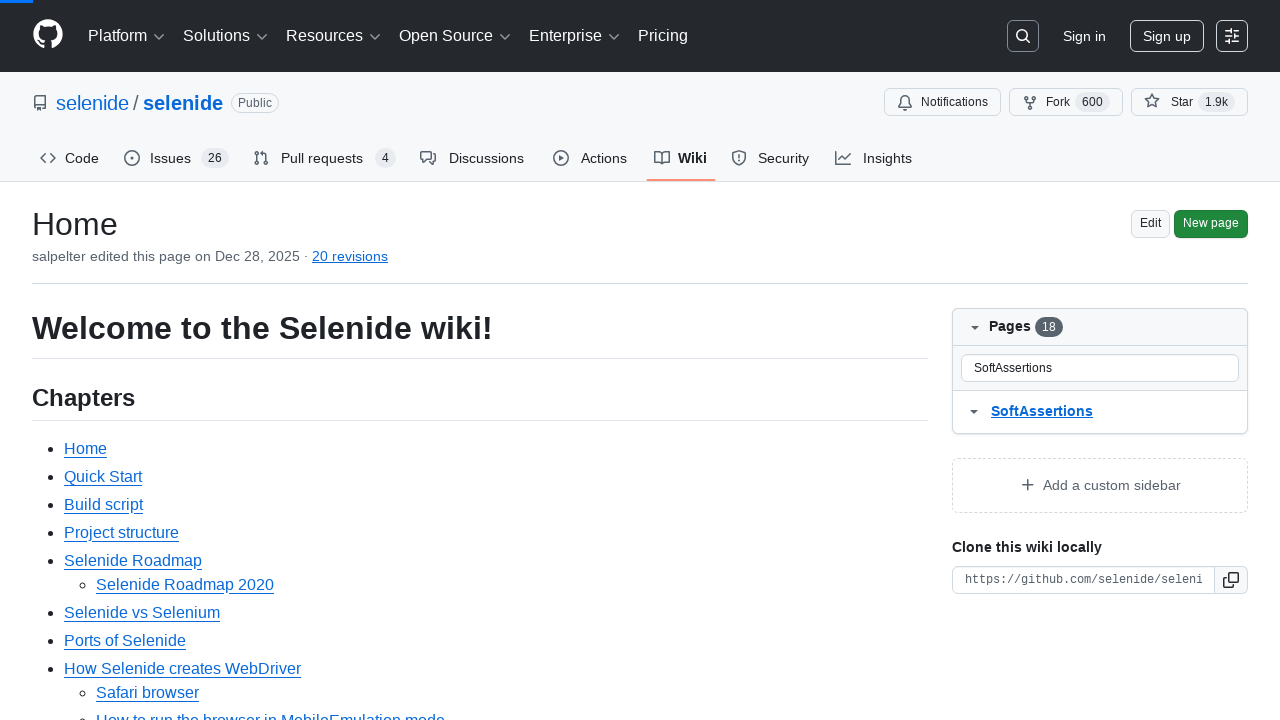

Wiki body element loaded
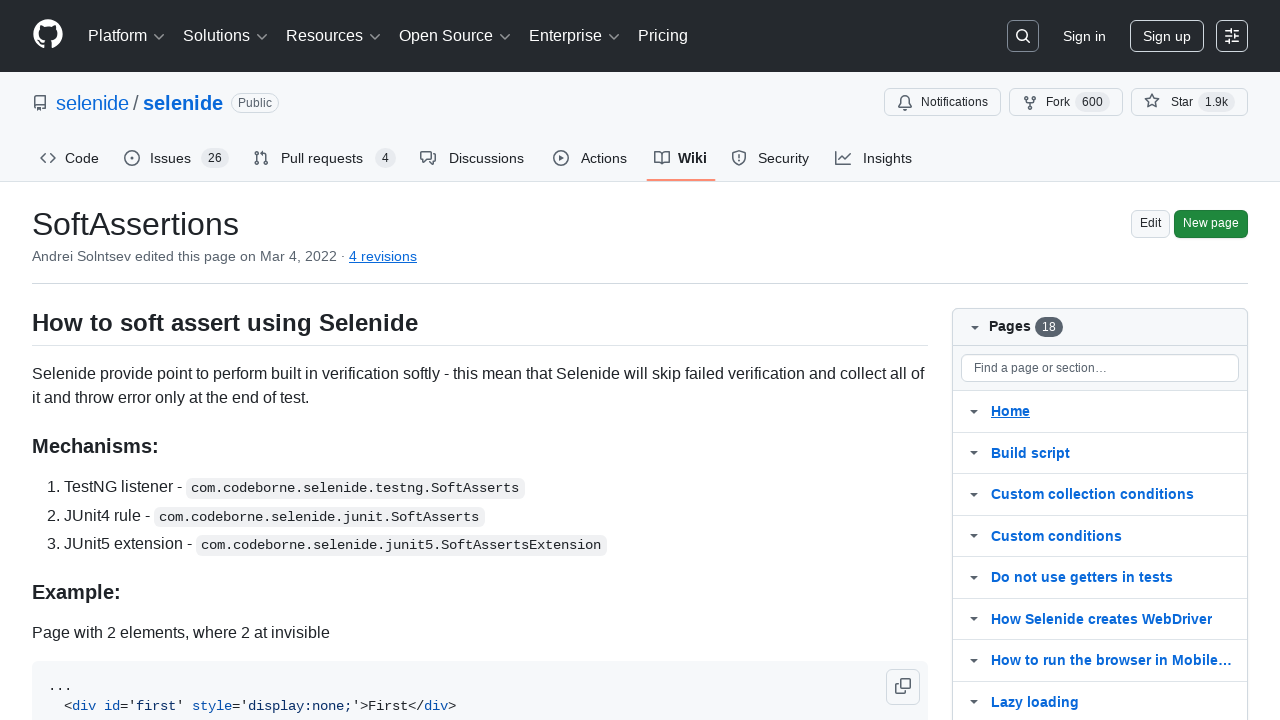

Verified expected SoftAssertions code example is present on wiki page
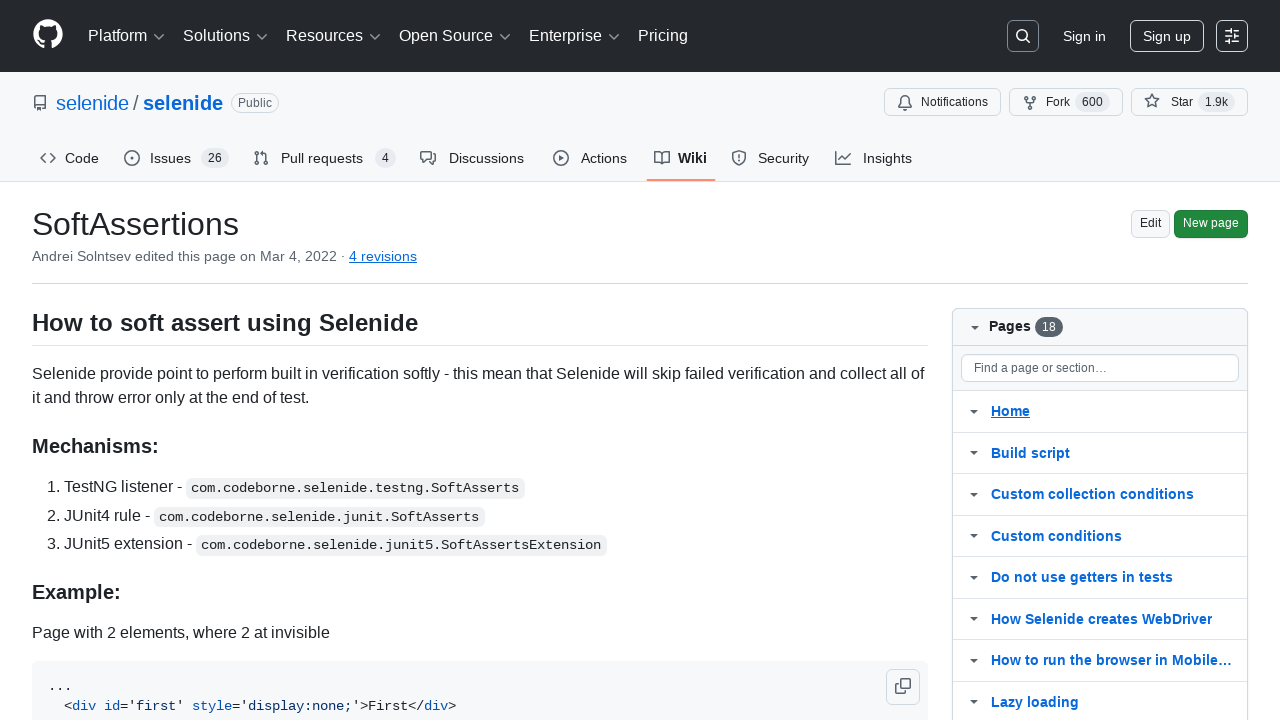

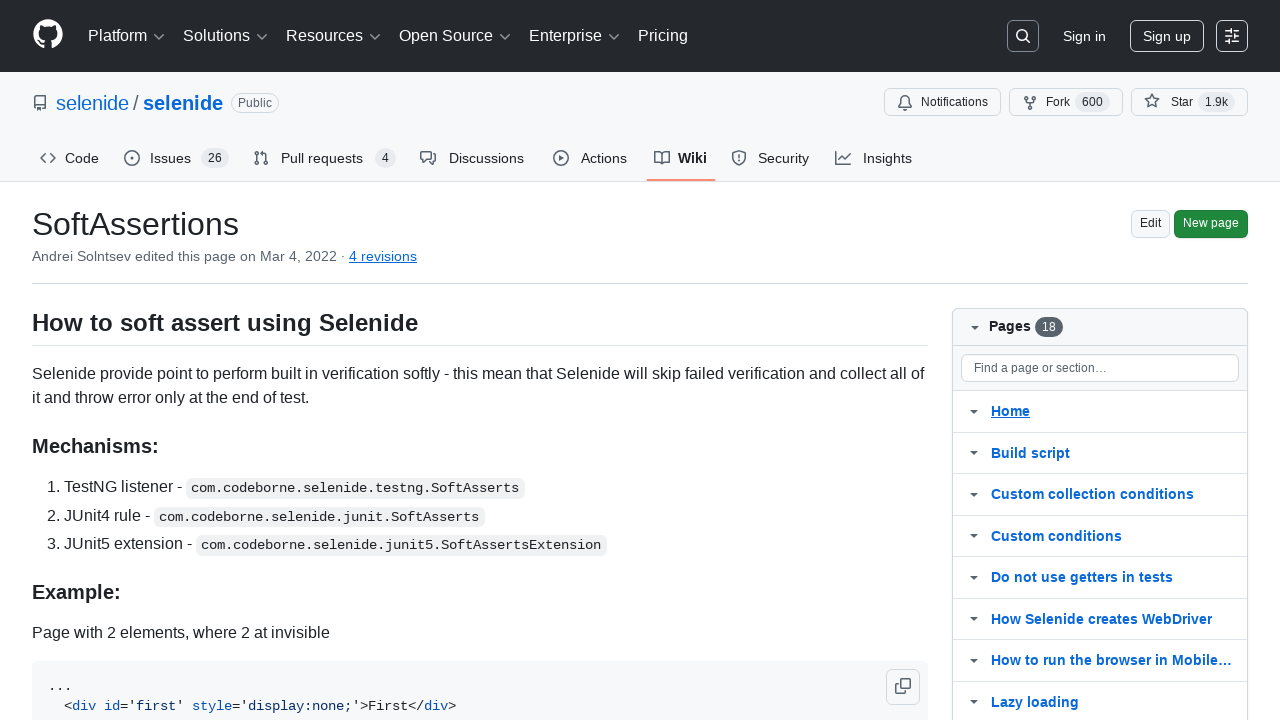